Tests that clicking the Skandi navigation link navigates to the Skandi page

Starting URL: https://lotto-ashen.vercel.app

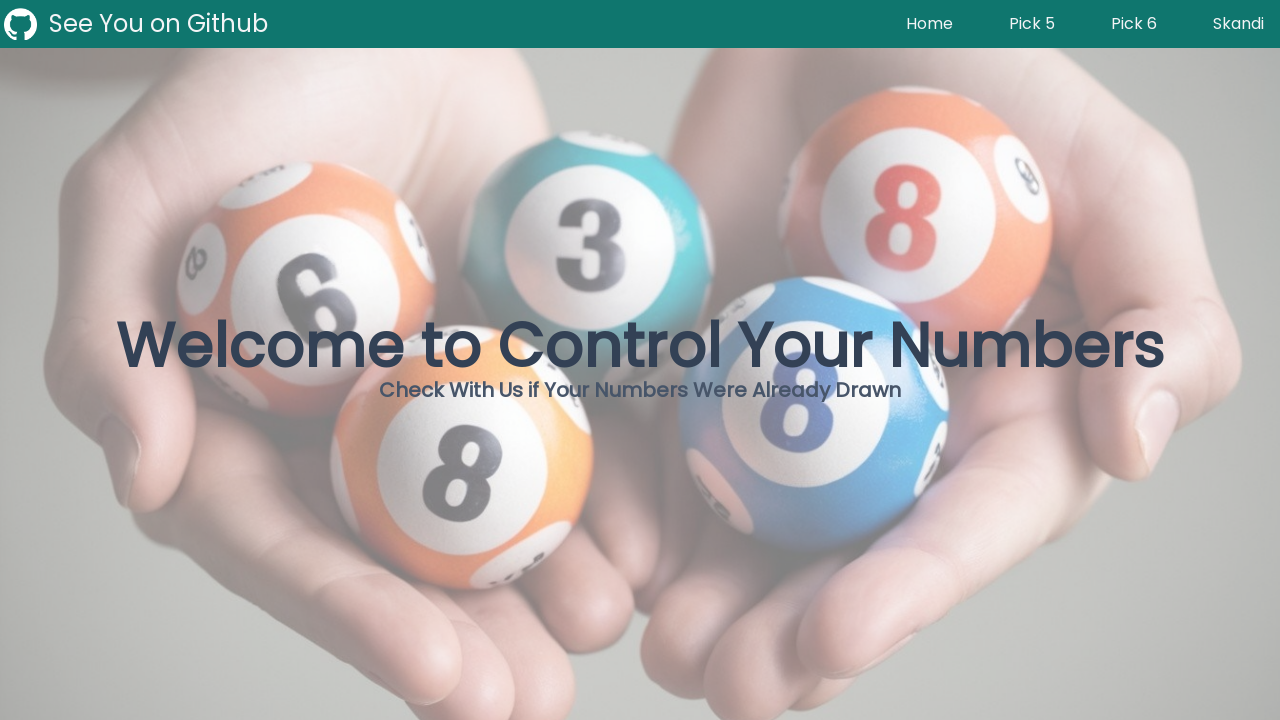

Clicked Skandi navigation link at (1238, 24) on text=Skandi
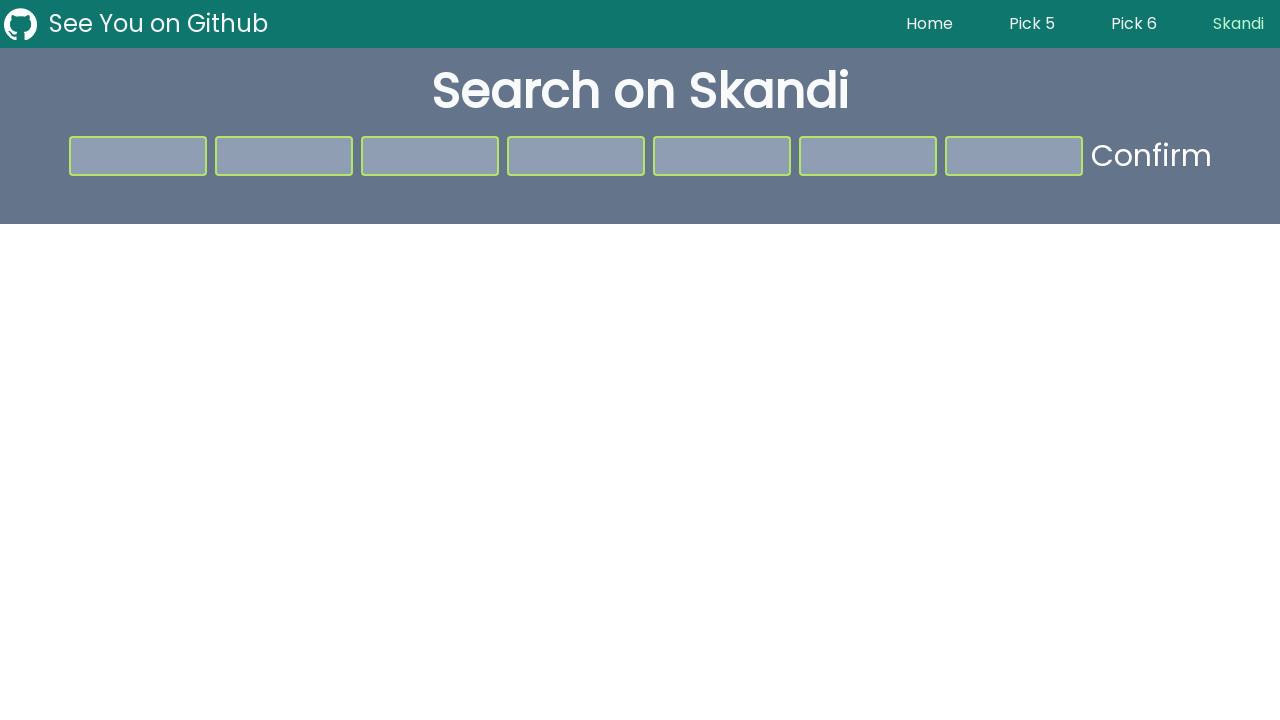

Successfully navigated to Skandi page
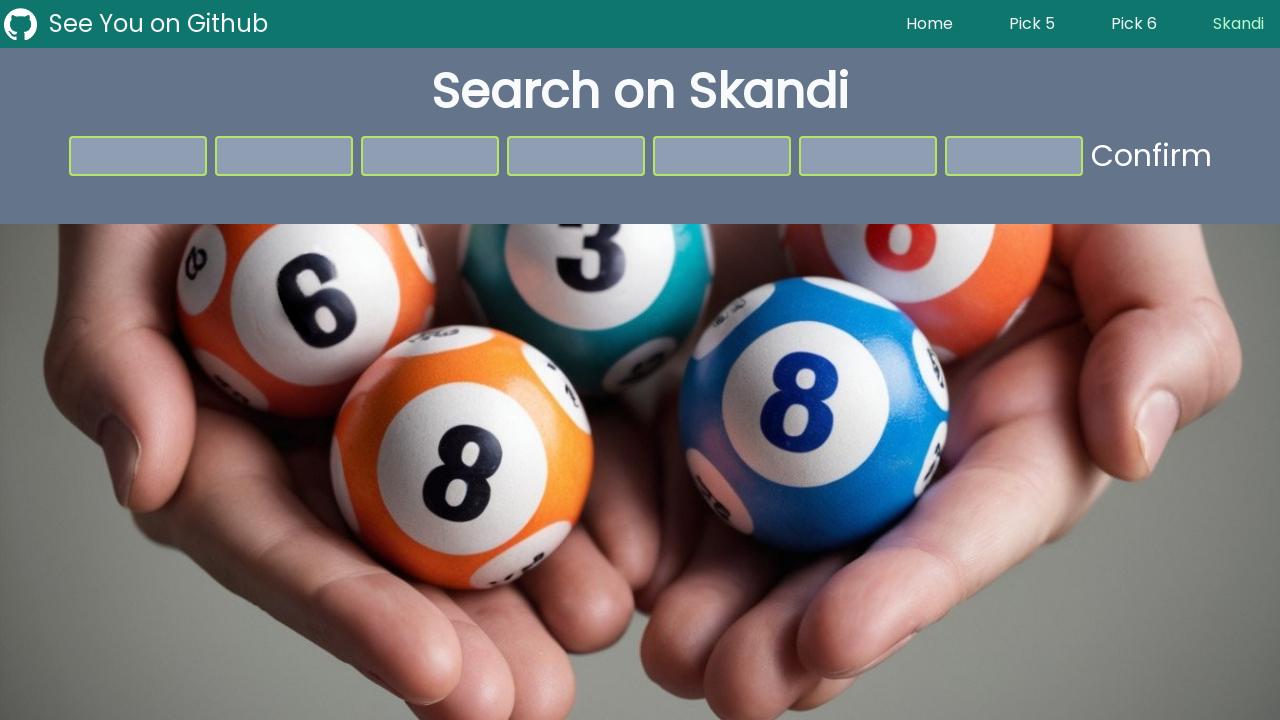

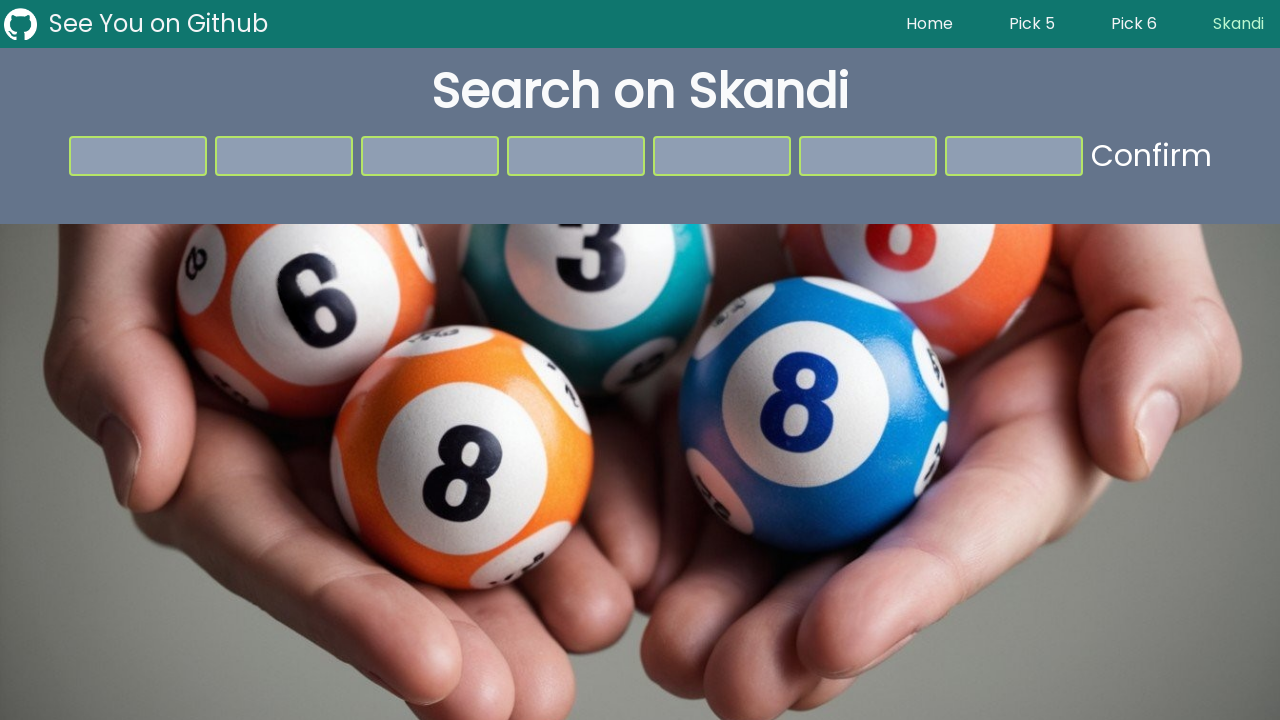